Tests various form interactions on Selenium's demo web form page including text input, password field, textarea, dropdown selection, checkbox toggling, radio button selection, and form submission.

Starting URL: https://www.selenium.dev/selenium/web/web-form.html

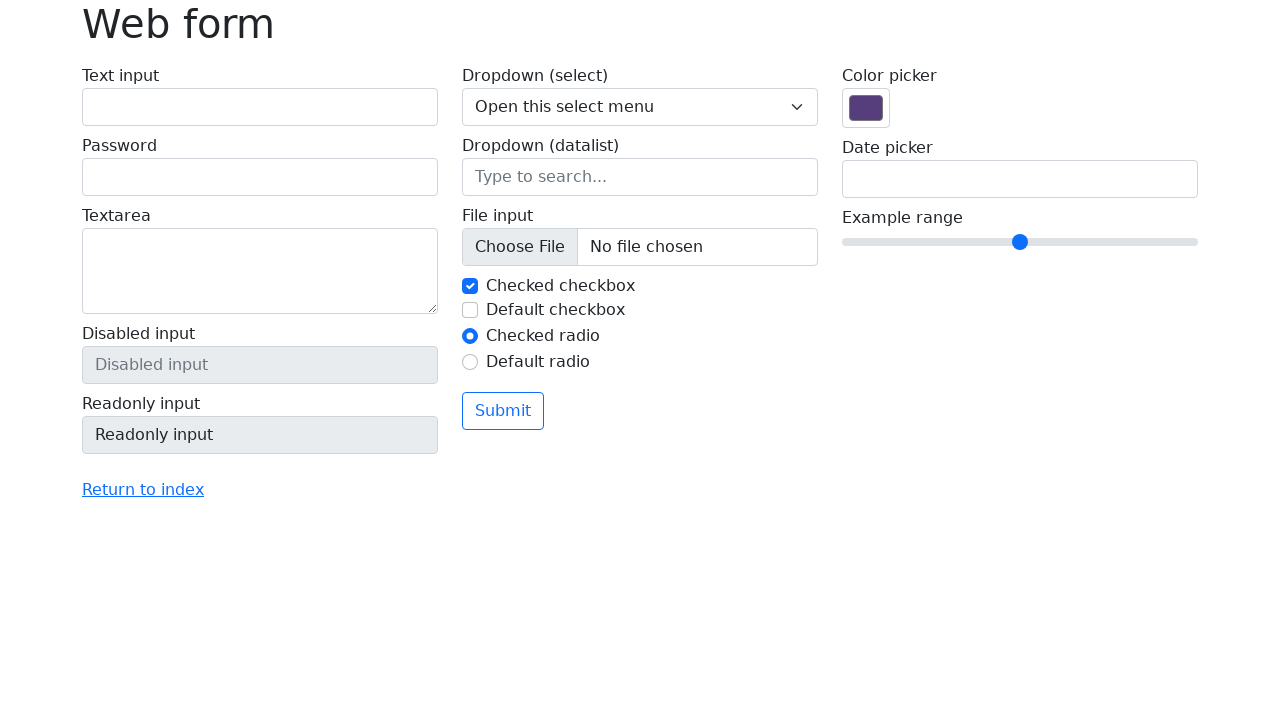

Navigated to Selenium demo web form page
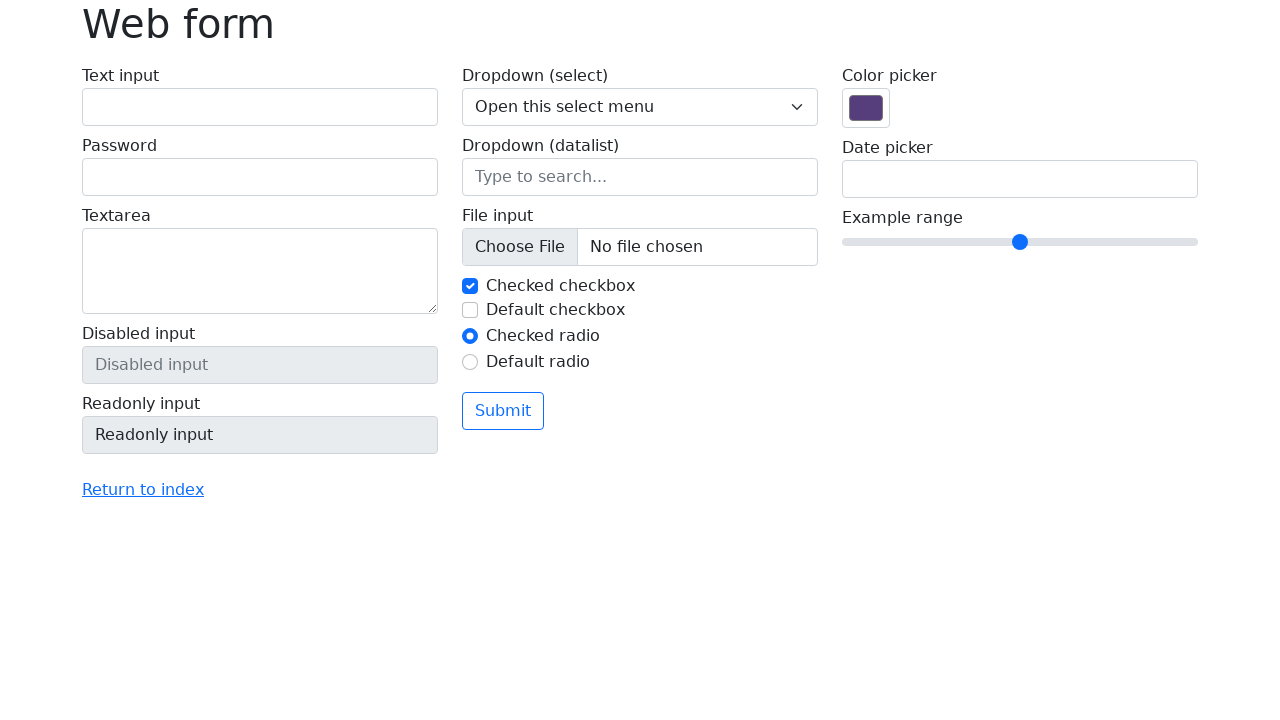

Filled text input field with 'sampleuser' on #my-text-id
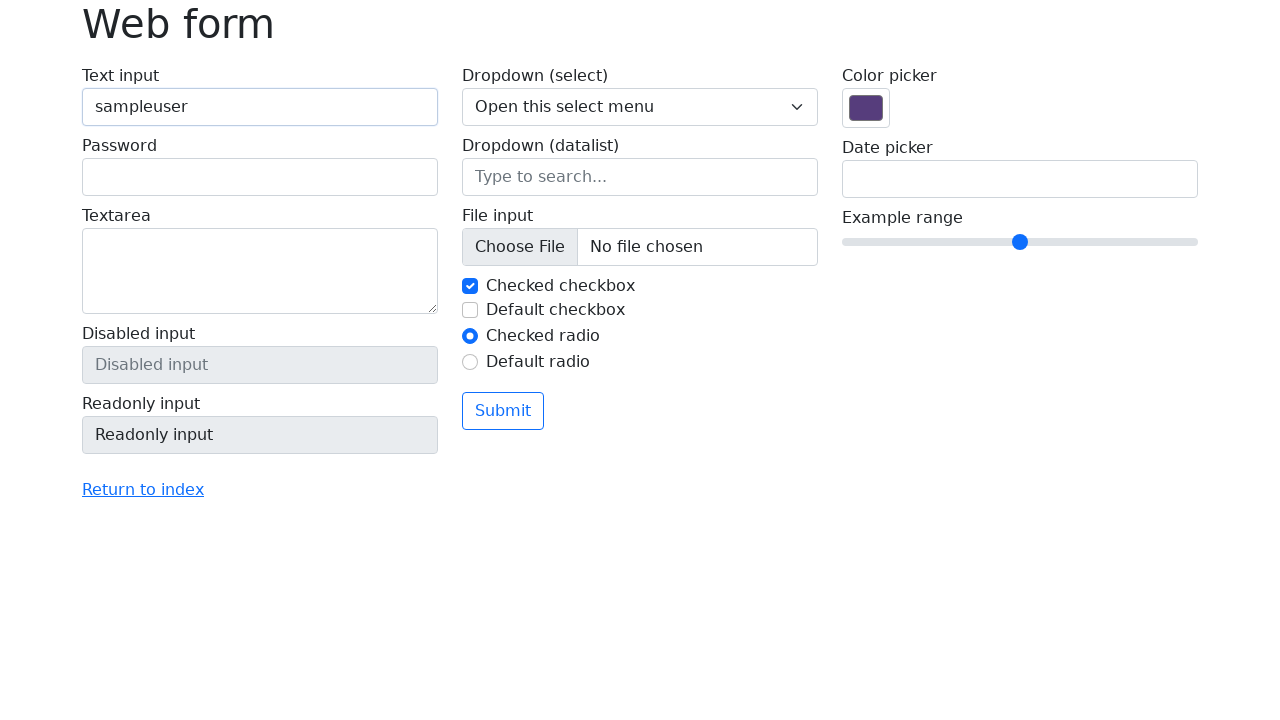

Filled password field with 'testpass123' on input[name='my-password']
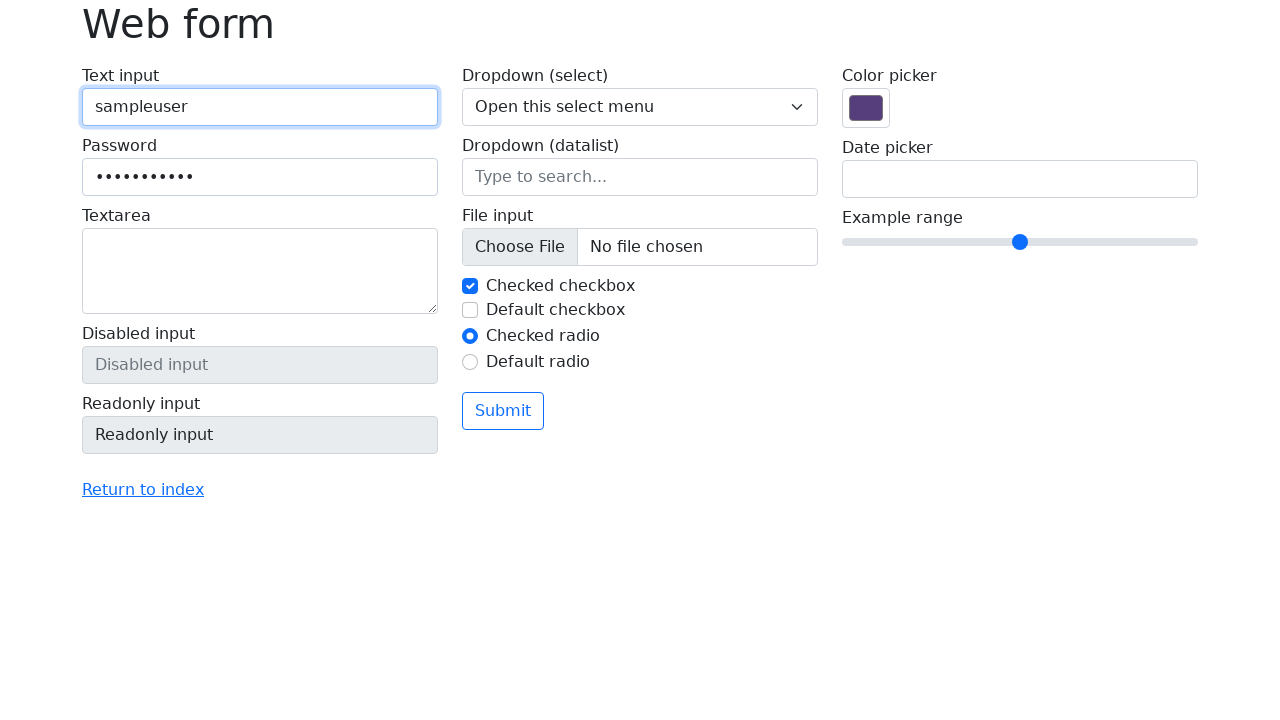

Filled textarea with 'Selenium is awesome automation framework' on textarea[name='my-textarea']
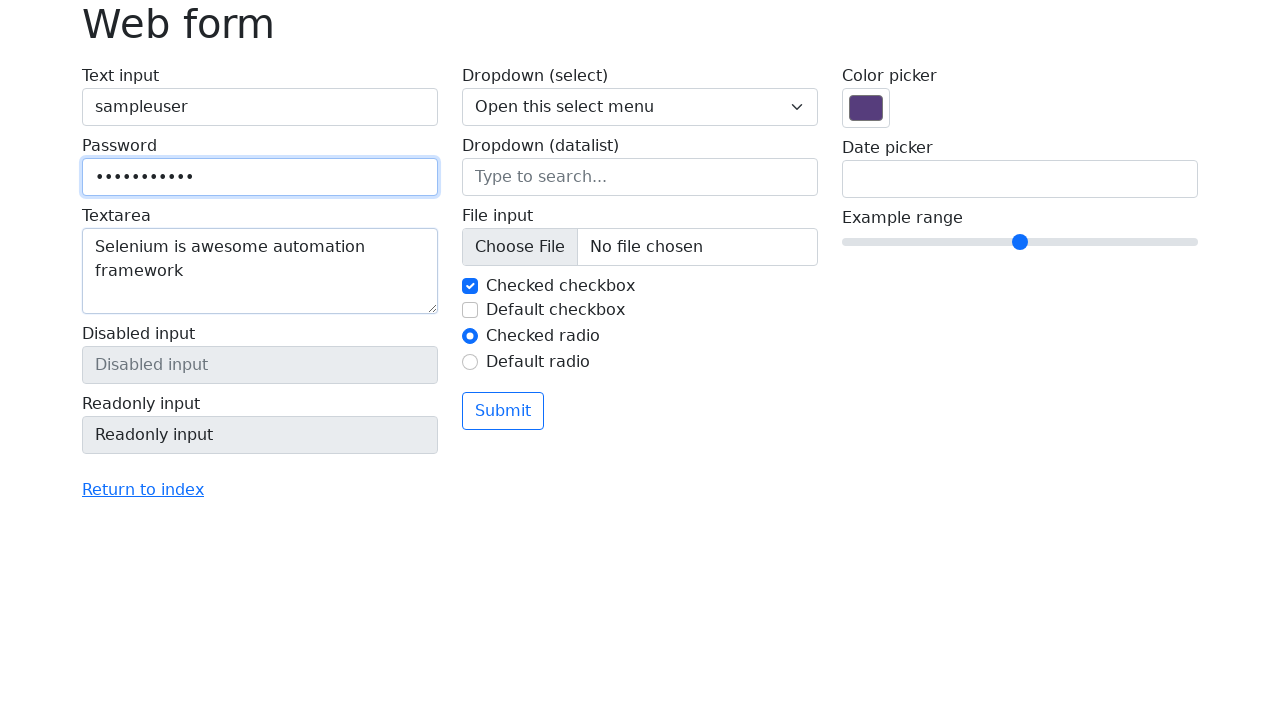

Selected option '3' from dropdown menu on select[name='my-select']
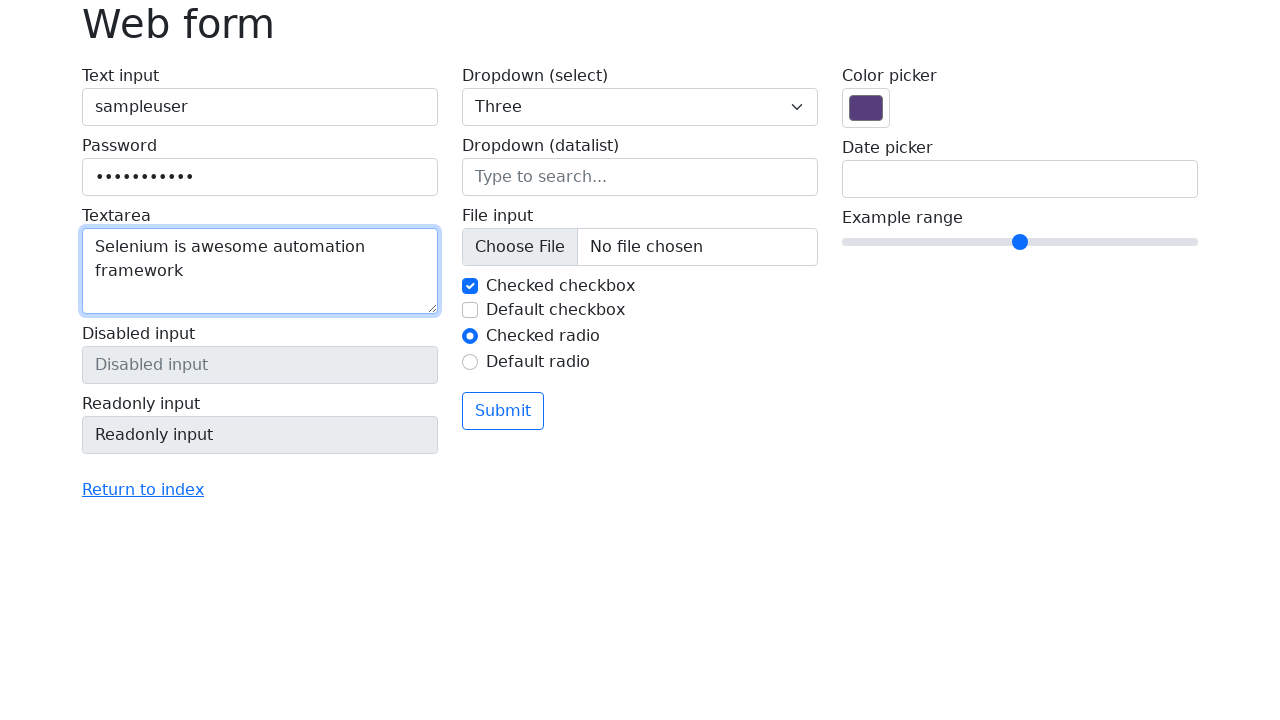

Unchecked checkbox 'my-check-1' at (470, 286) on #my-check-1
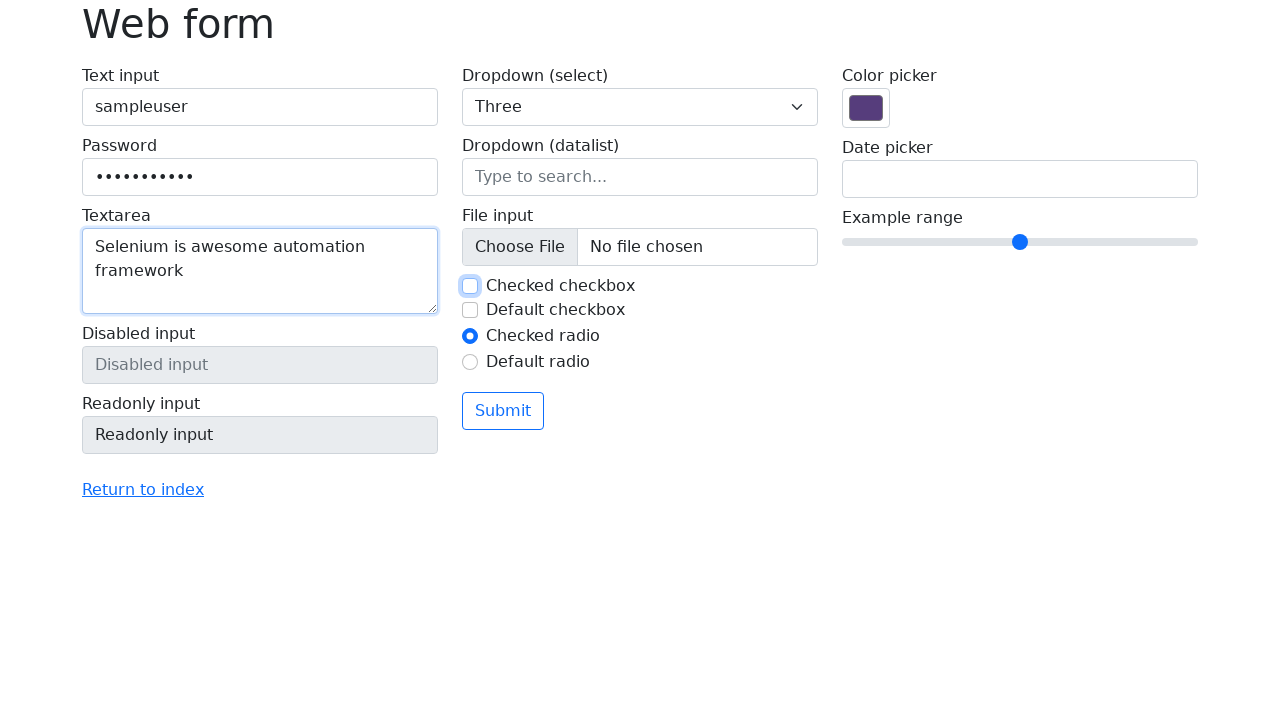

Selected radio button 'my-radio-2' at (470, 362) on #my-radio-2
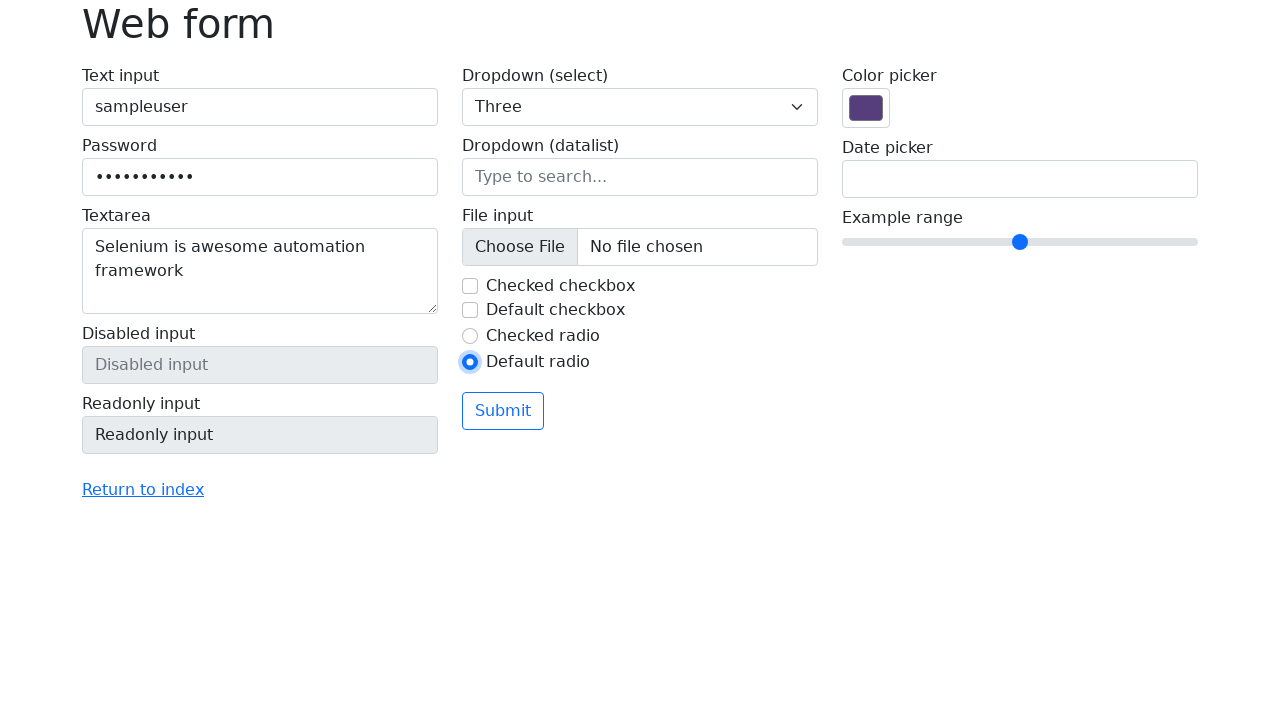

Clicked Submit button to submit the form at (503, 411) on xpath=//button[text()='Submit']
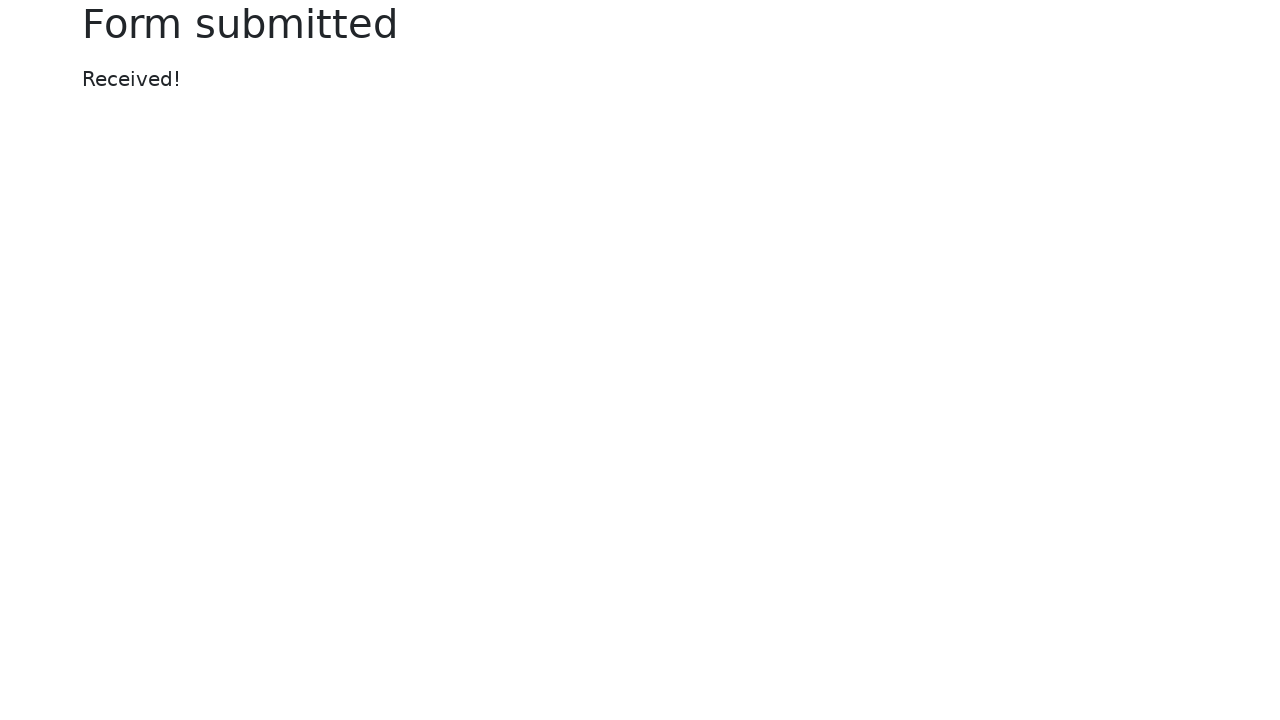

Form submission completed and page loaded
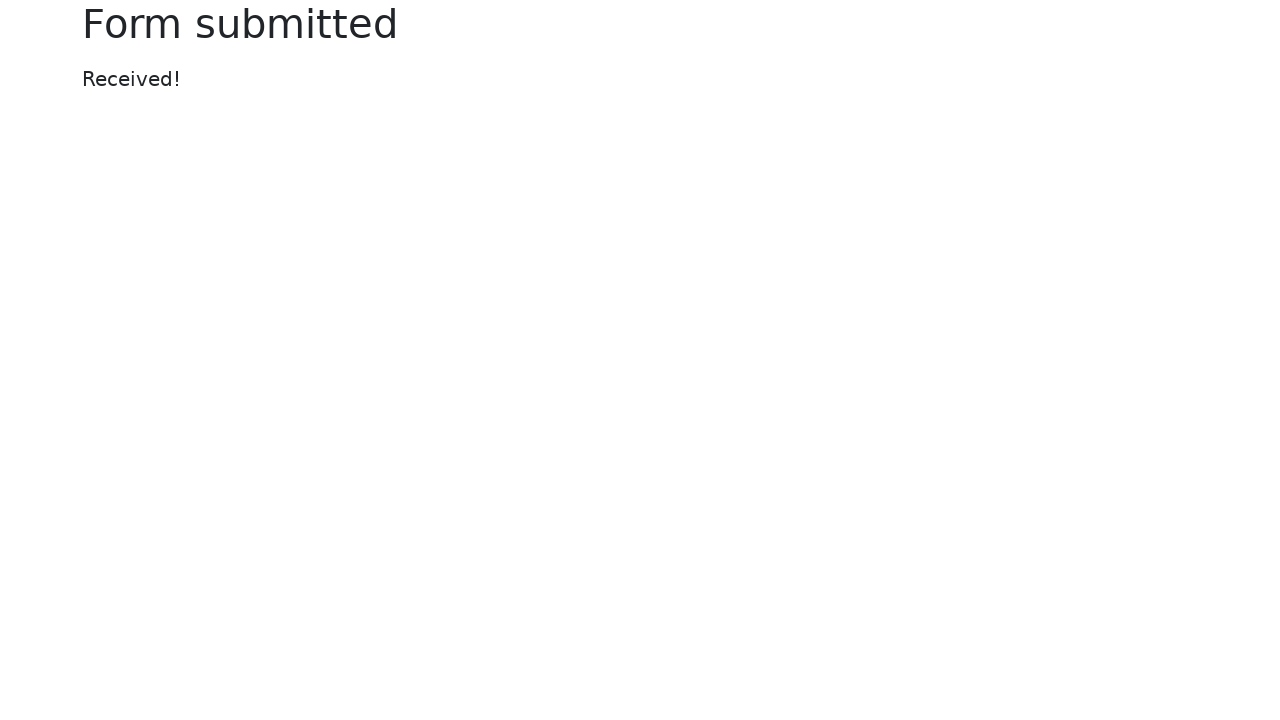

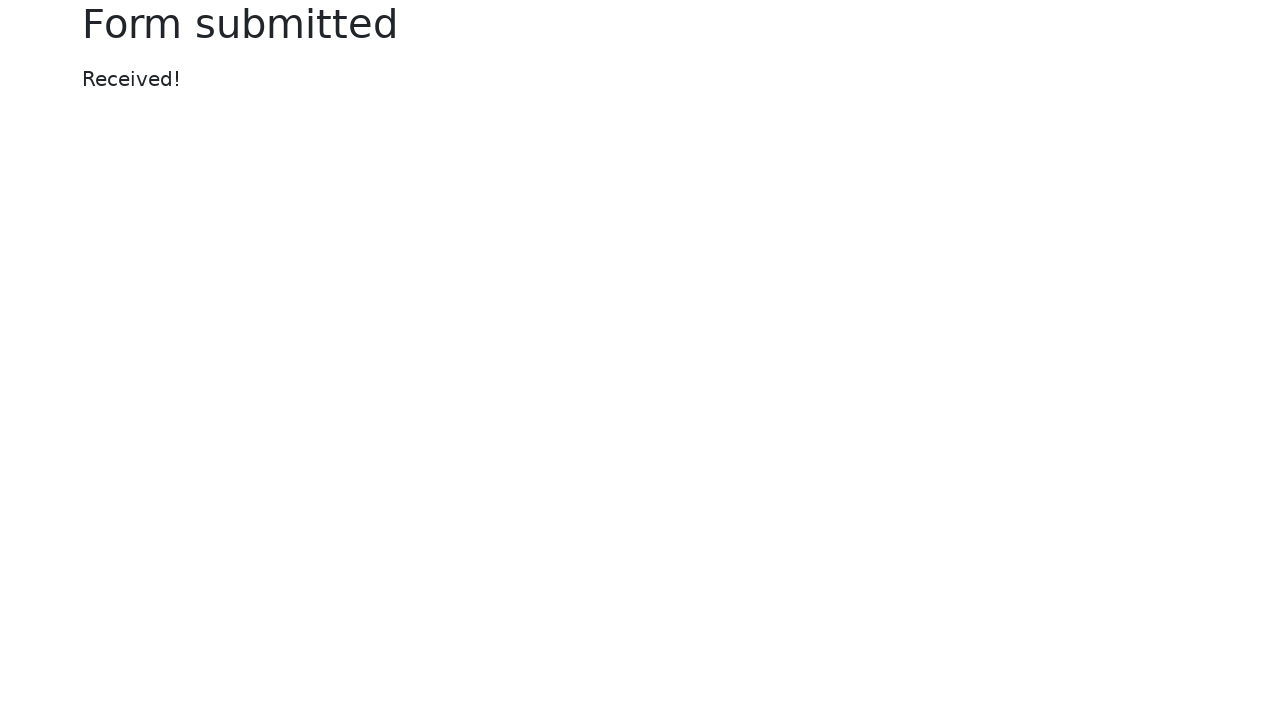